Tests dynamic controls on a page by toggling a checkbox, removing it, enabling/disabling an input field, and entering text

Starting URL: https://the-internet.herokuapp.com/dynamic_controls

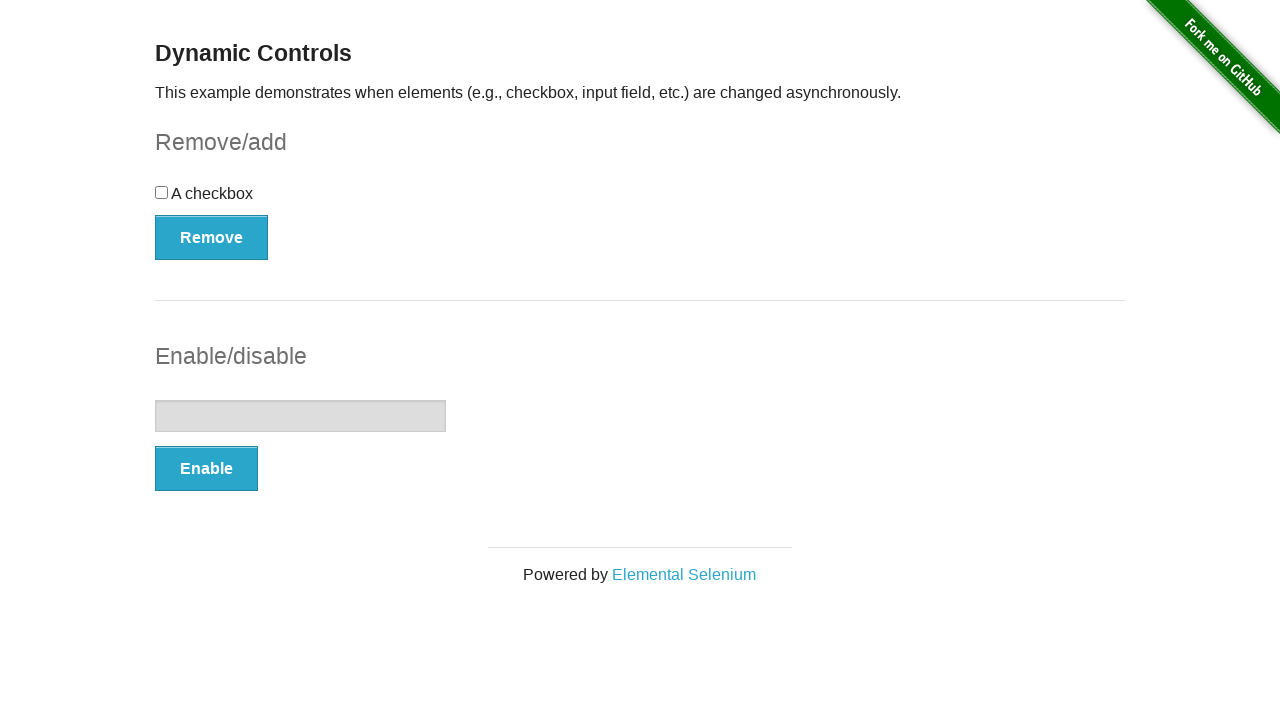

Clicked the checkbox to toggle it at (162, 192) on xpath=//input[@type='checkbox']
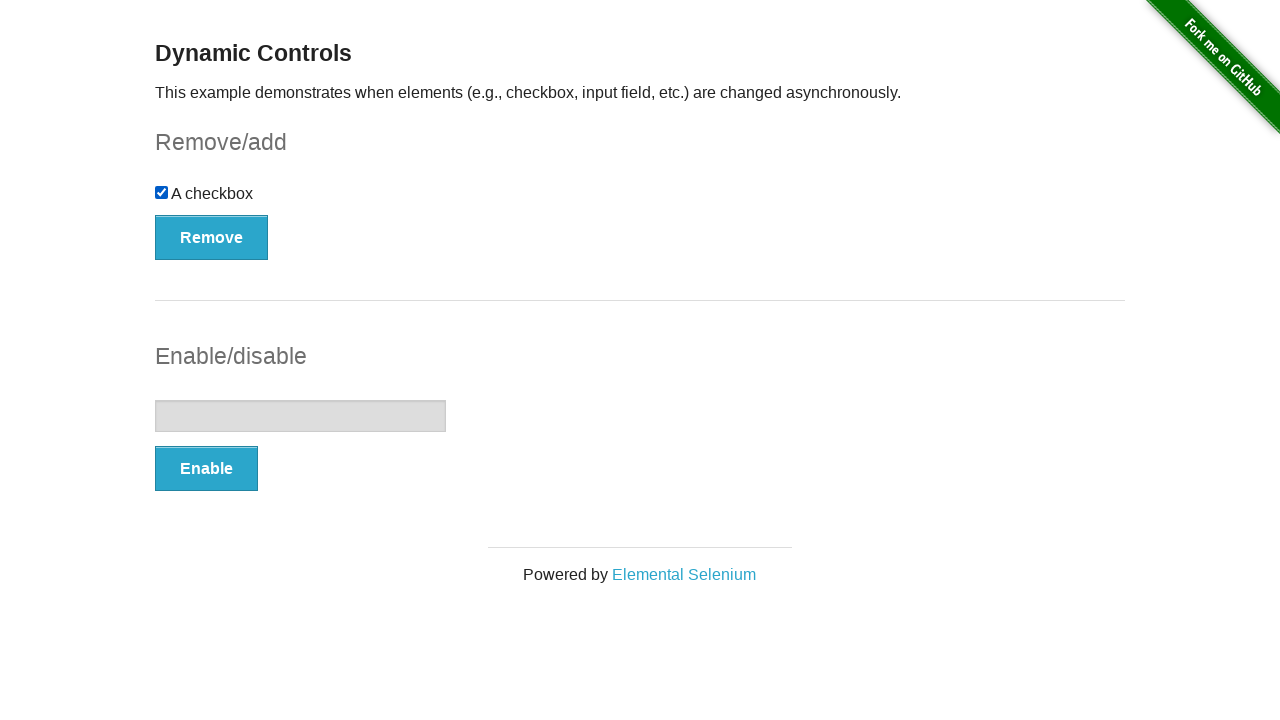

Clicked remove button to remove the checkbox at (212, 237) on xpath=//button[@onclick='swapCheckbox()']
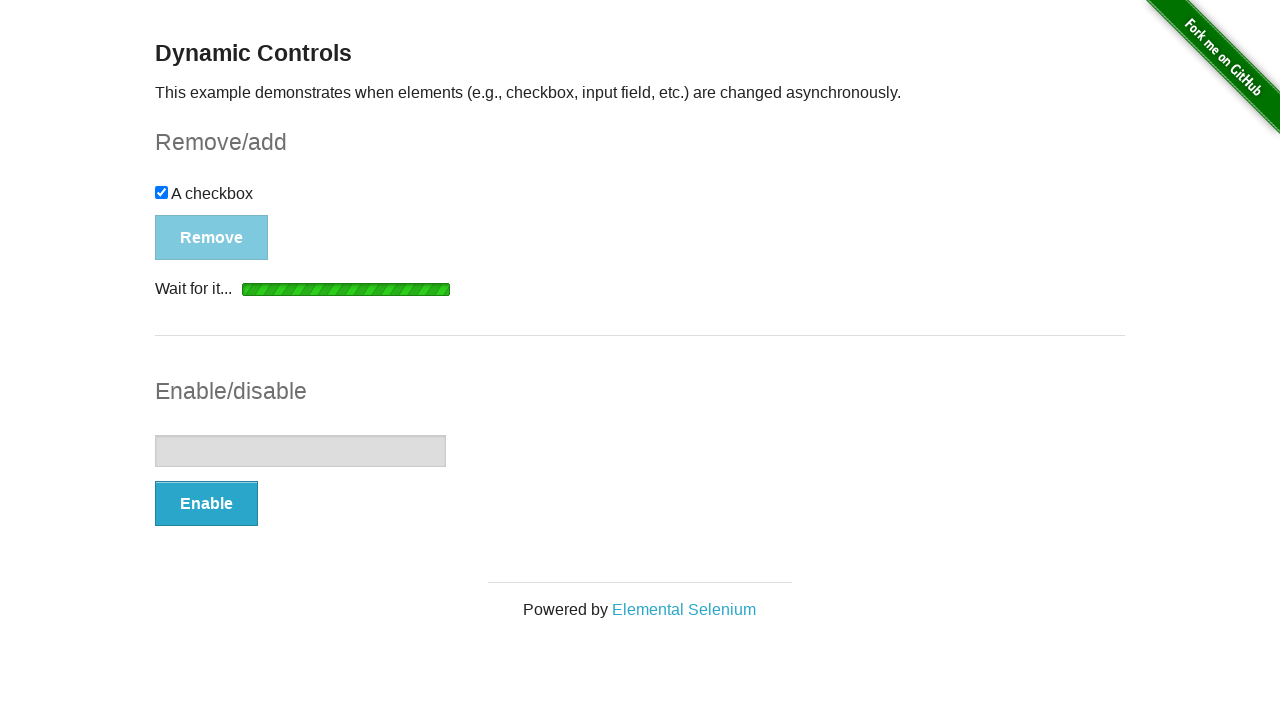

Removal message appeared
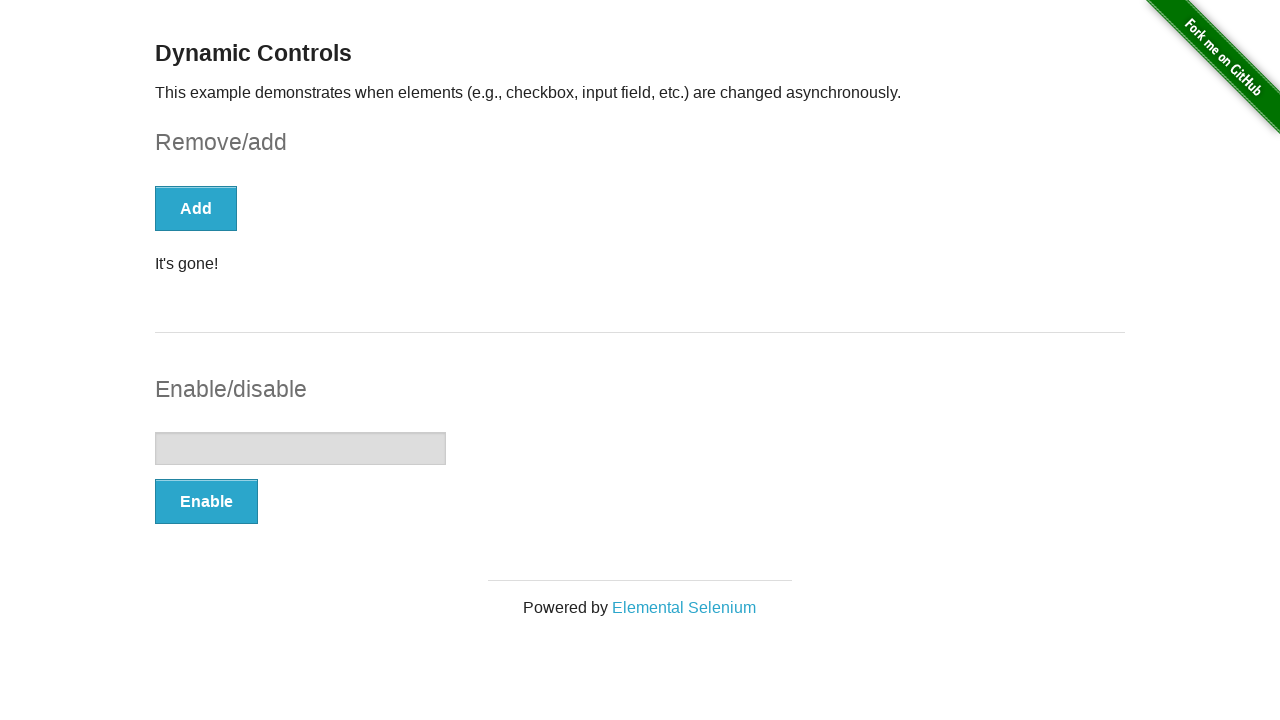

Clicked enable button to enable text input field at (206, 501) on xpath=//button[@onclick='swapInput()']
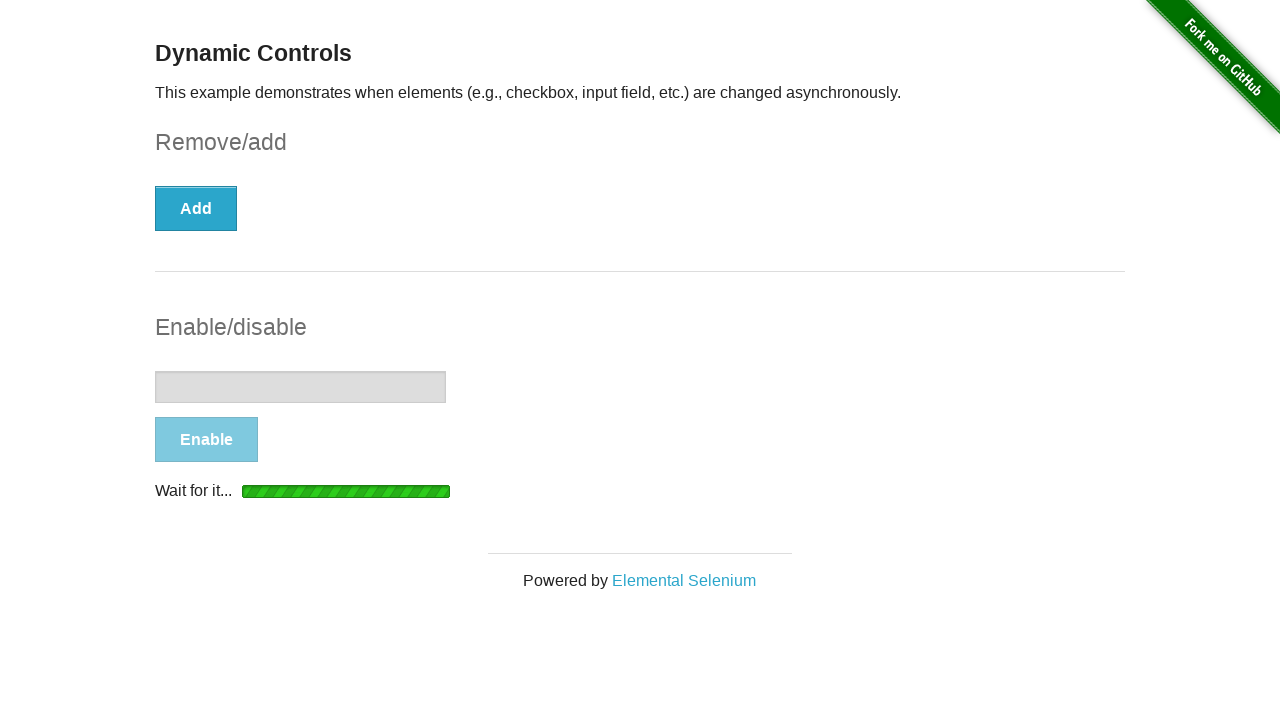

Enable message appeared
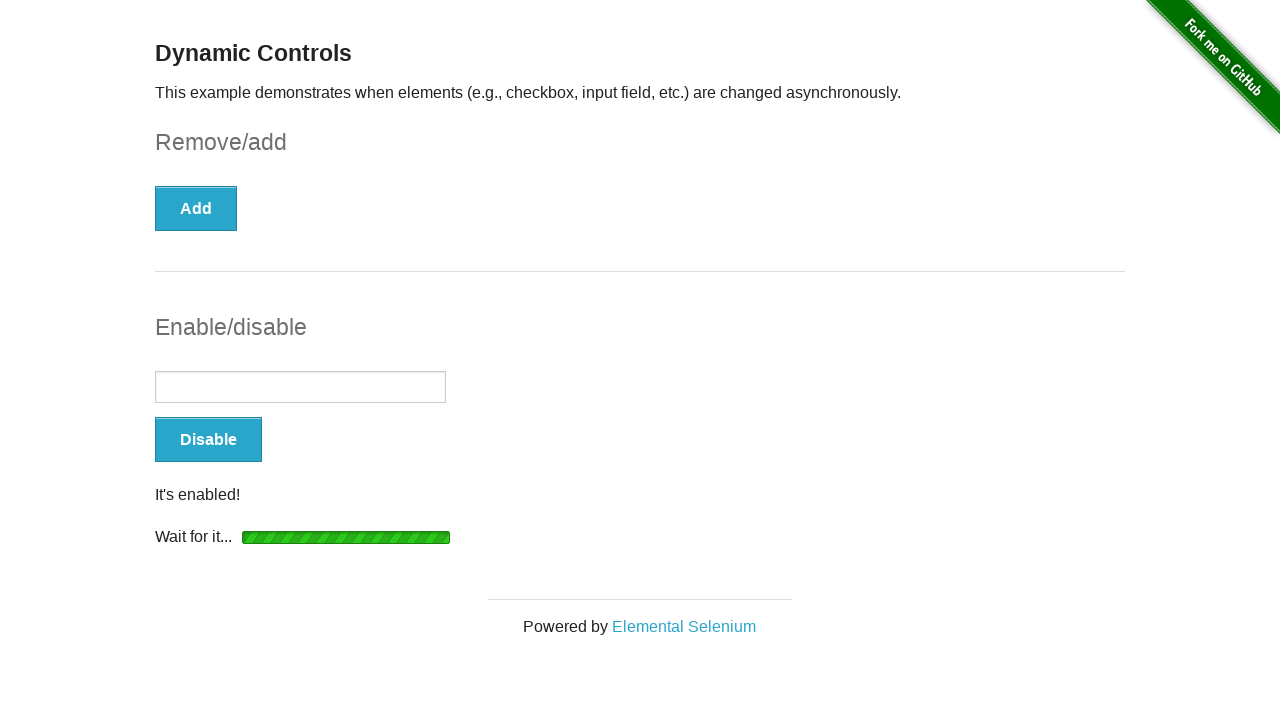

Entered 'It is enable' in the text input field on //input[@type='text']
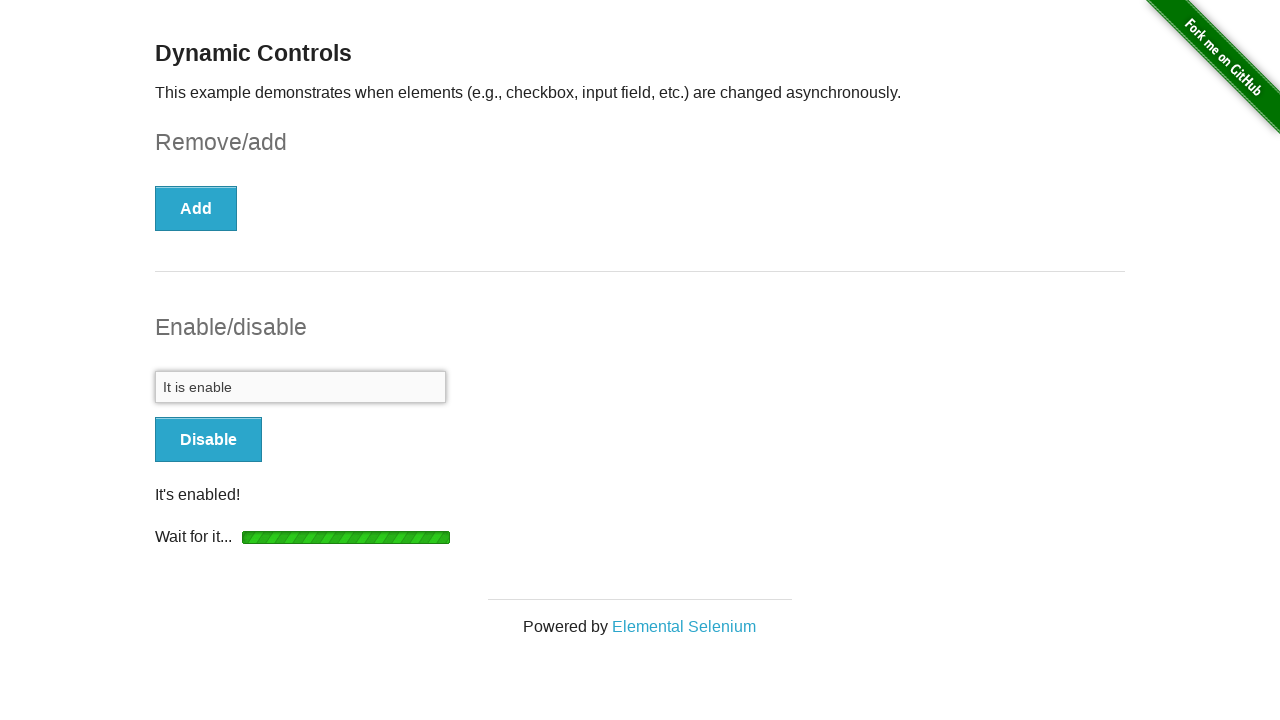

Clicked disable button to disable the text input field at (208, 440) on xpath=//button[@onclick='swapInput()']
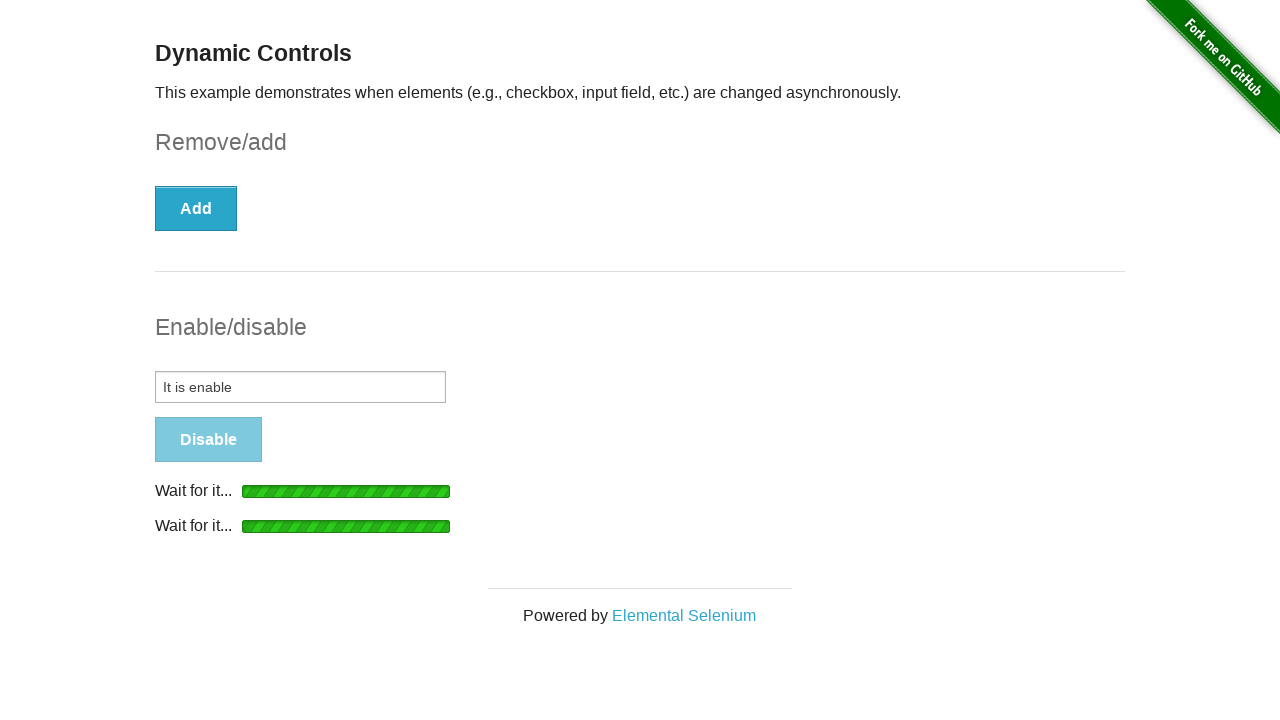

Disabled message appeared indicating input field is now disabled
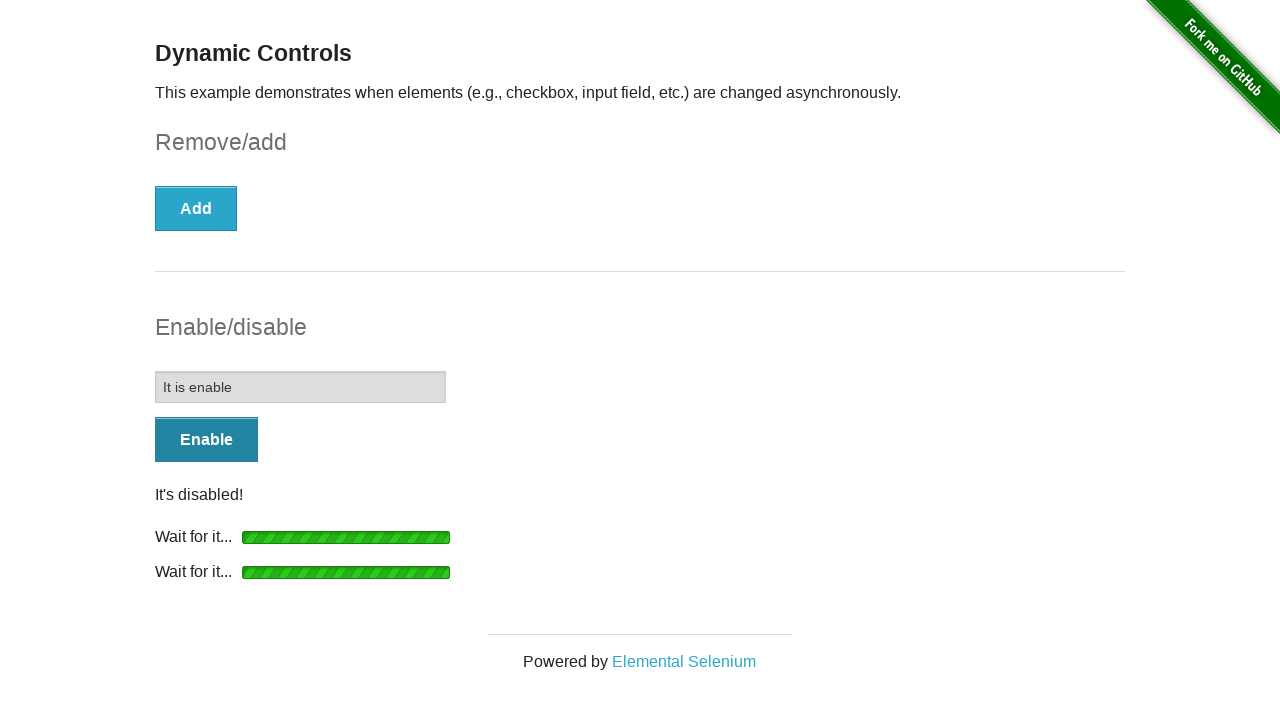

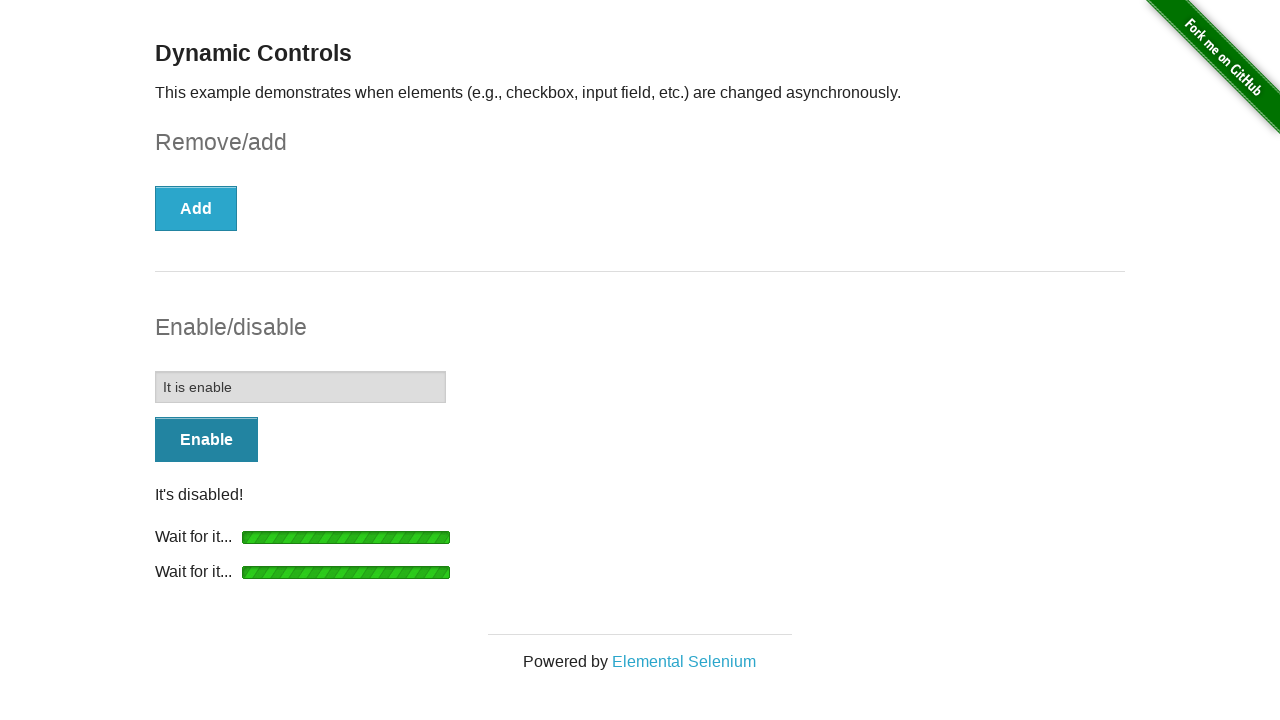